Tests adding specific vegetable items (Cucumber, Brocolli, Beetroot) to cart on a grocery shopping practice site by finding products and clicking their Add to Cart buttons

Starting URL: https://rahulshettyacademy.com/seleniumPractise/

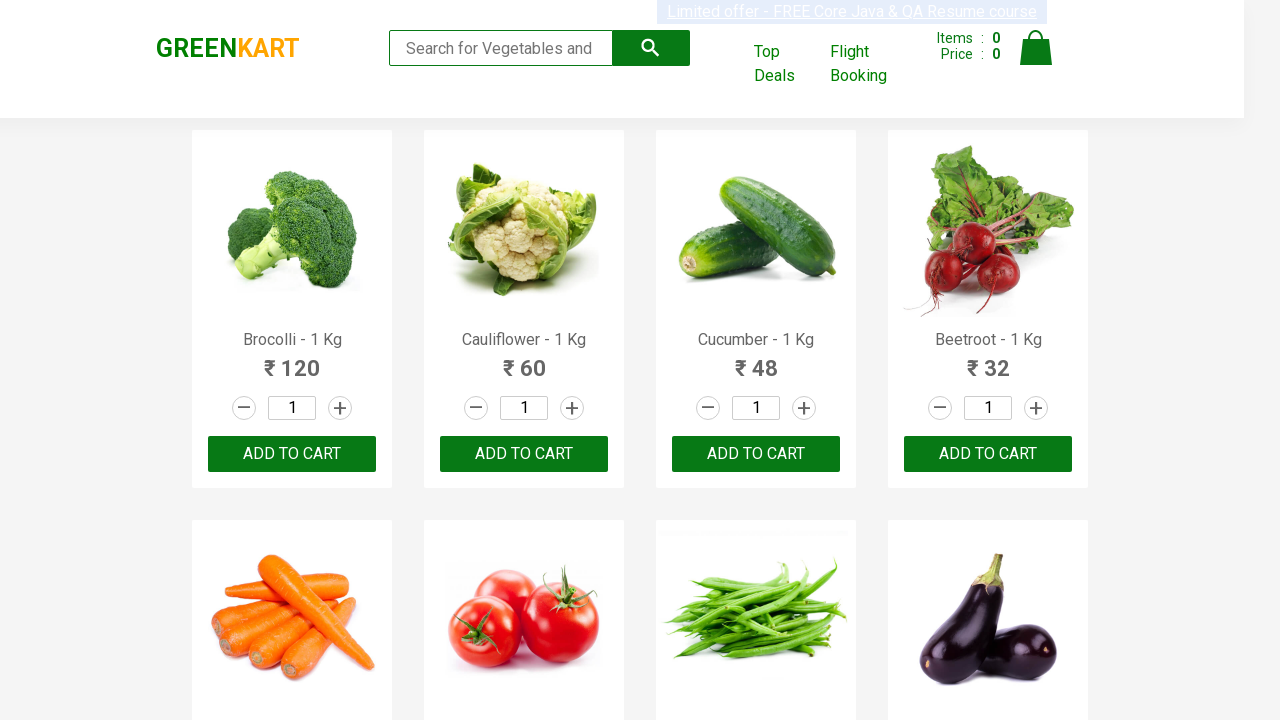

Waited for product names to load on the page
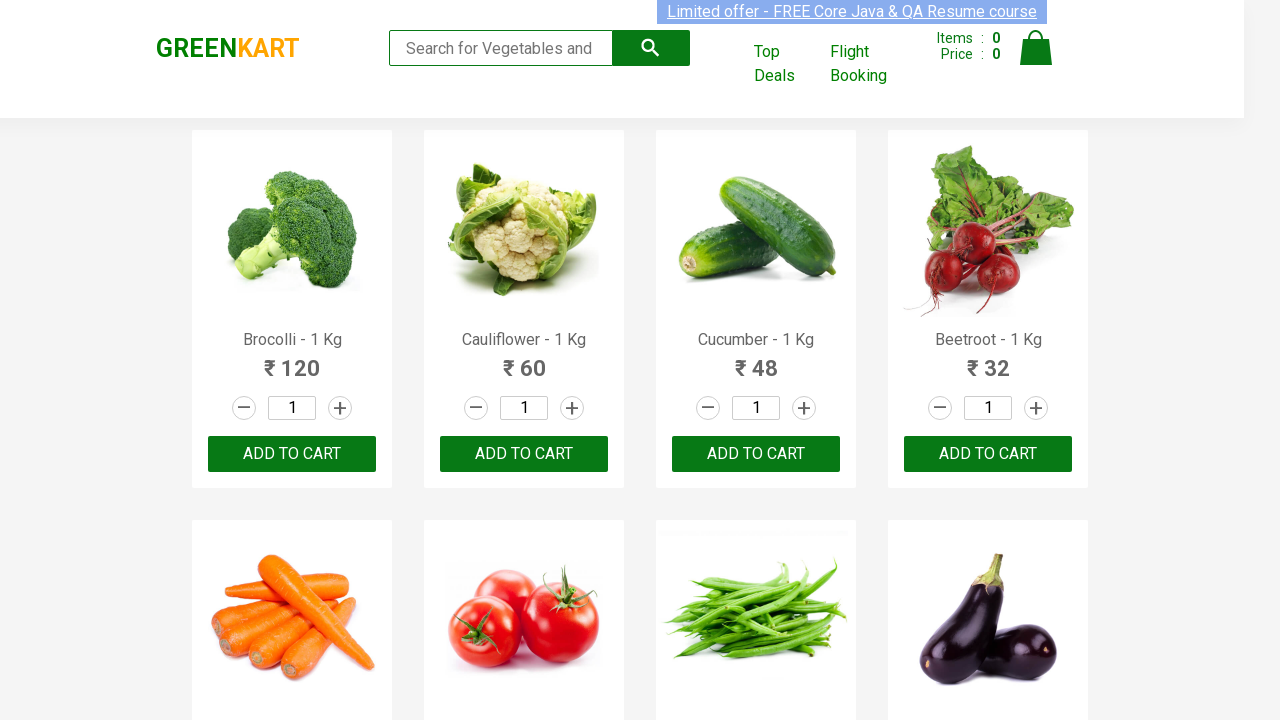

Retrieved all product elements from the page
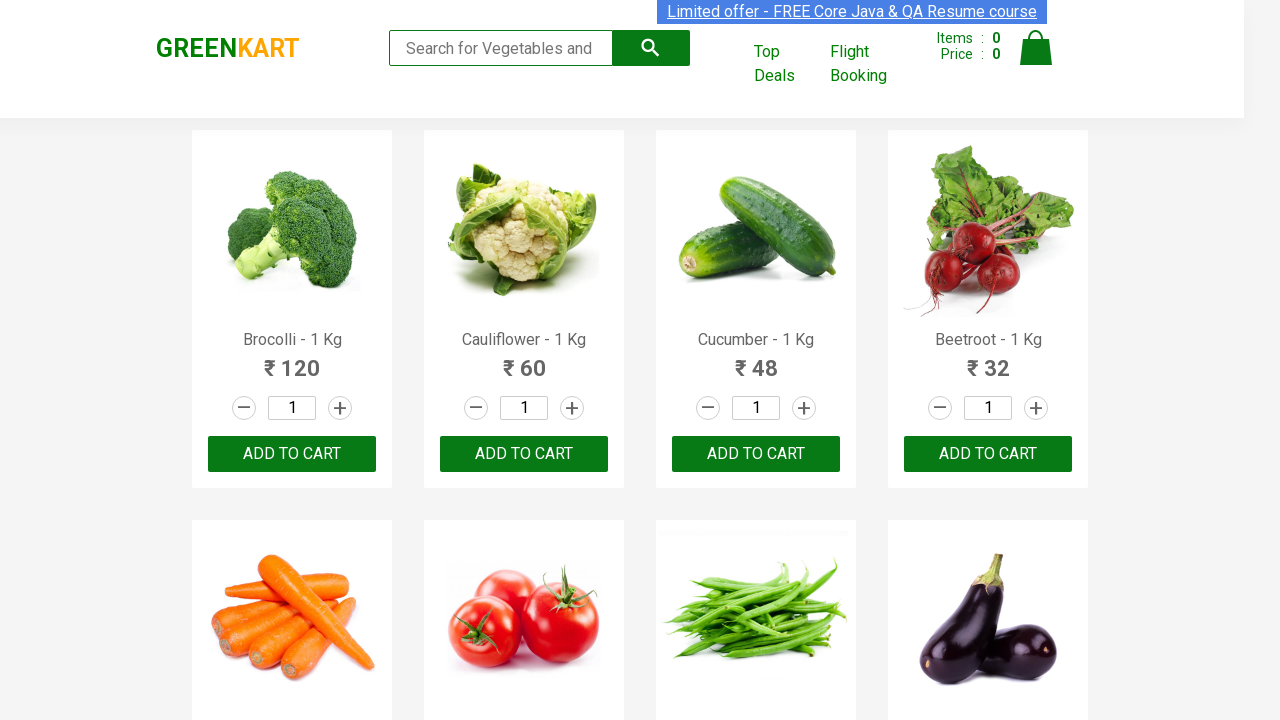

Clicked 'Add to Cart' button for Brocolli at (292, 454) on xpath=//div[@class='product-action']/button >> nth=0
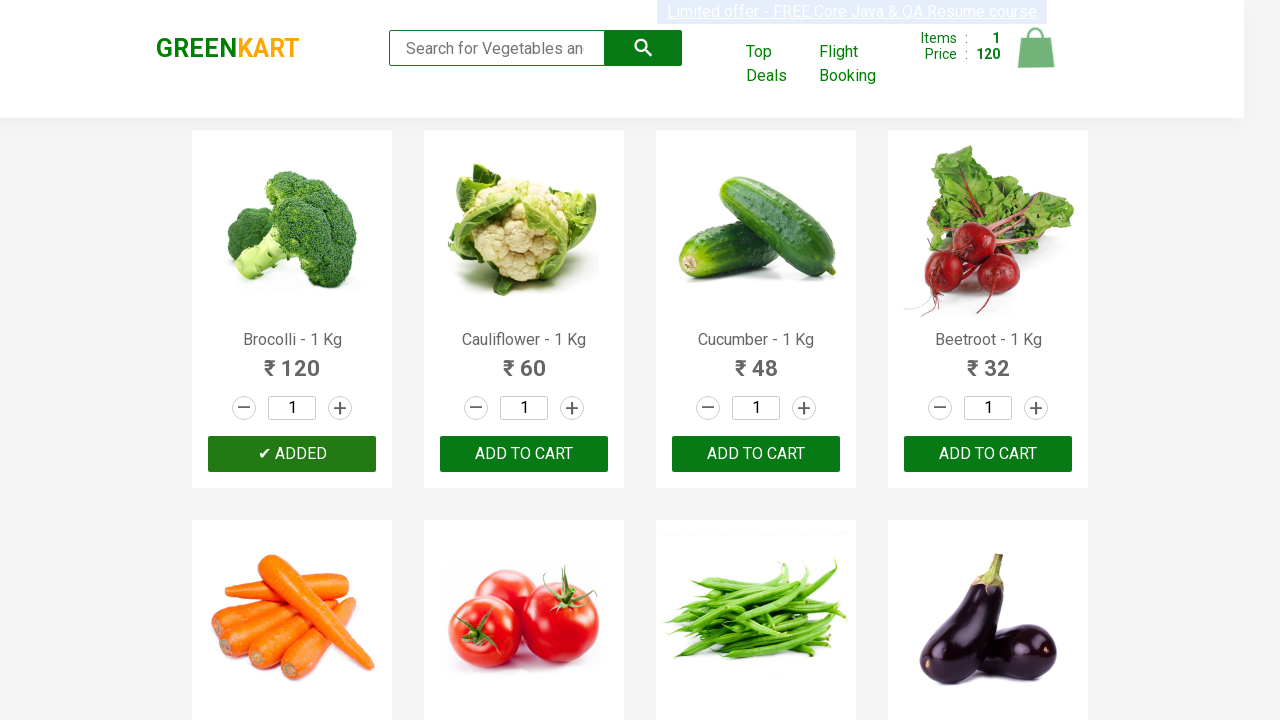

Clicked 'Add to Cart' button for Cucumber at (756, 454) on xpath=//div[@class='product-action']/button >> nth=2
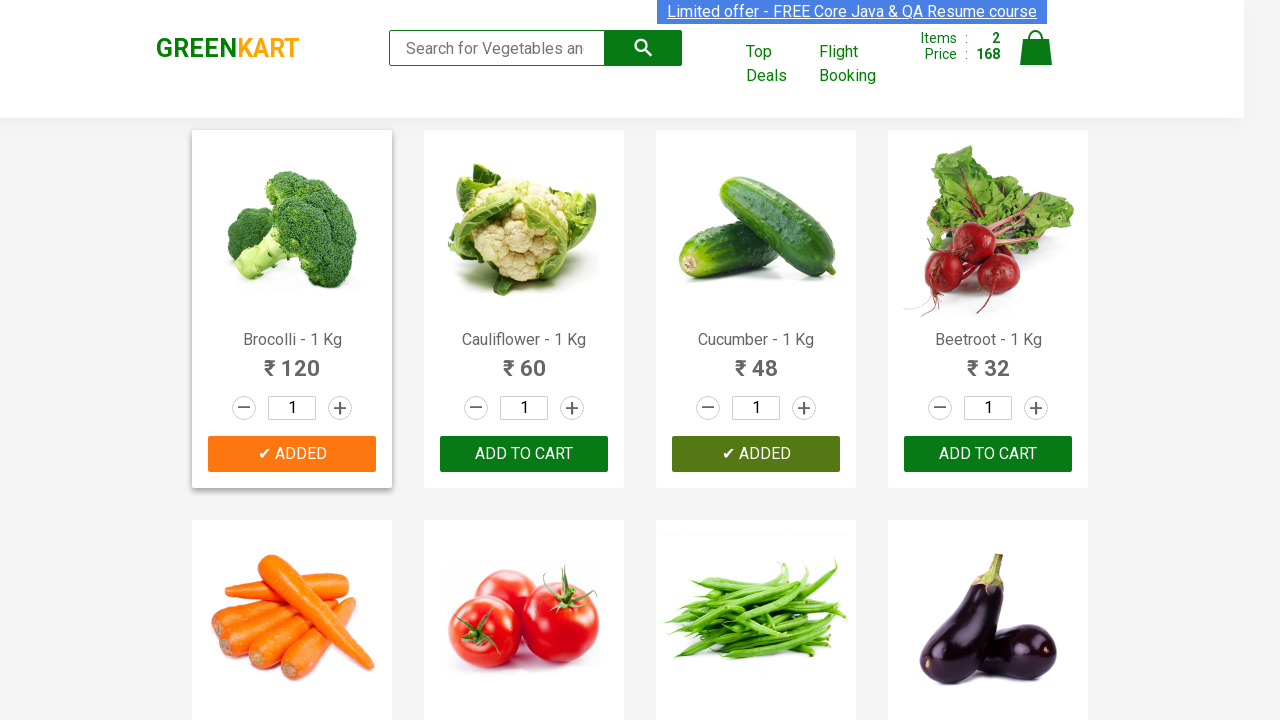

Clicked 'Add to Cart' button for Beetroot at (988, 454) on xpath=//div[@class='product-action']/button >> nth=3
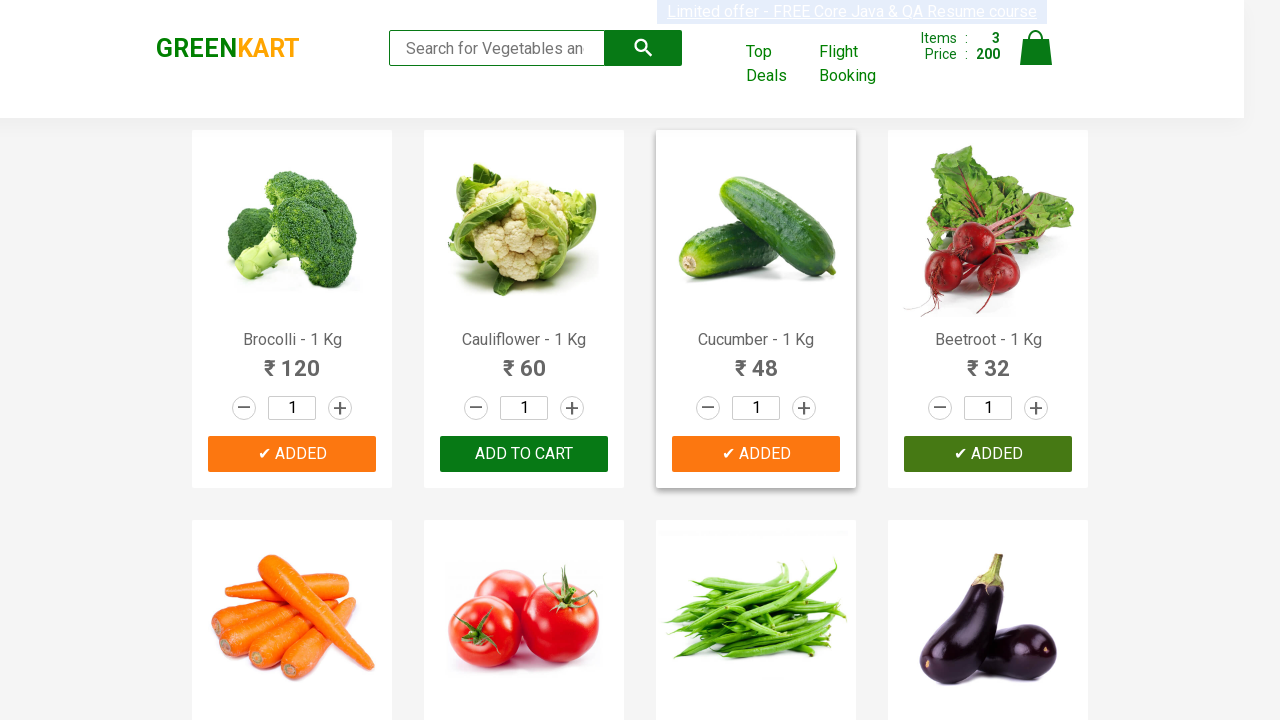

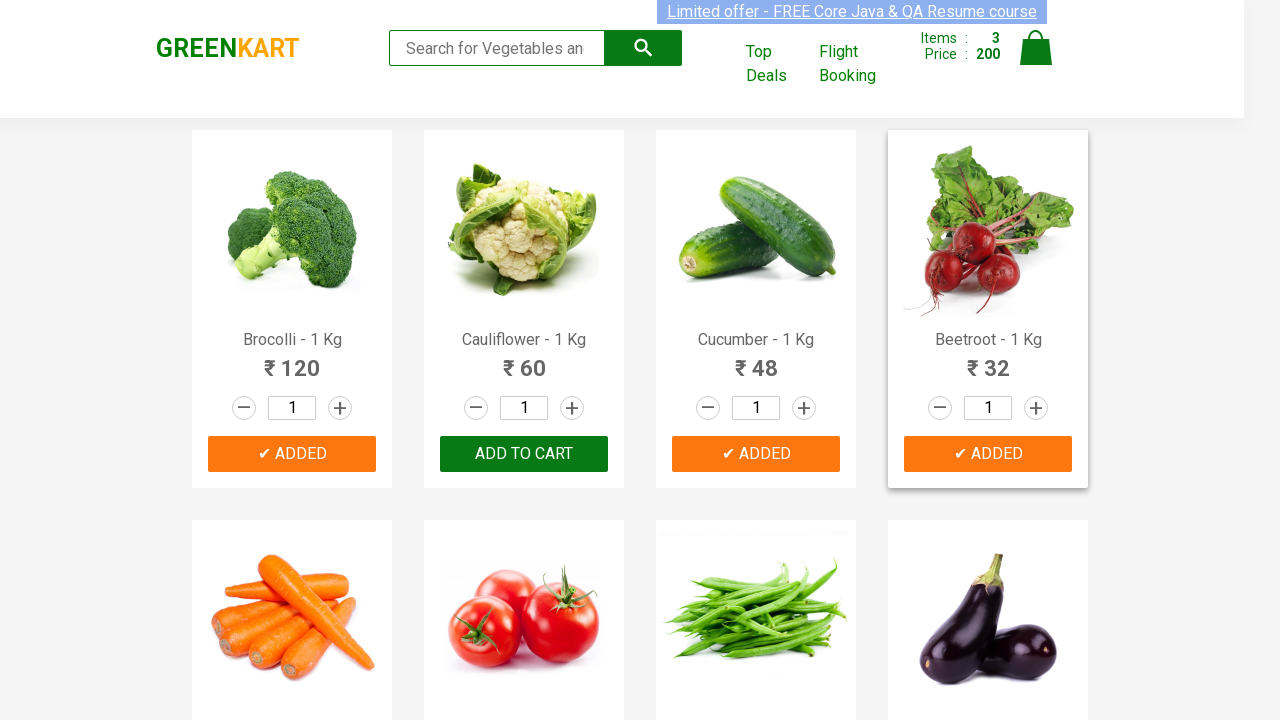